Tests that clicking the Due column header twice sorts the table data in descending order

Starting URL: http://the-internet.herokuapp.com/tables

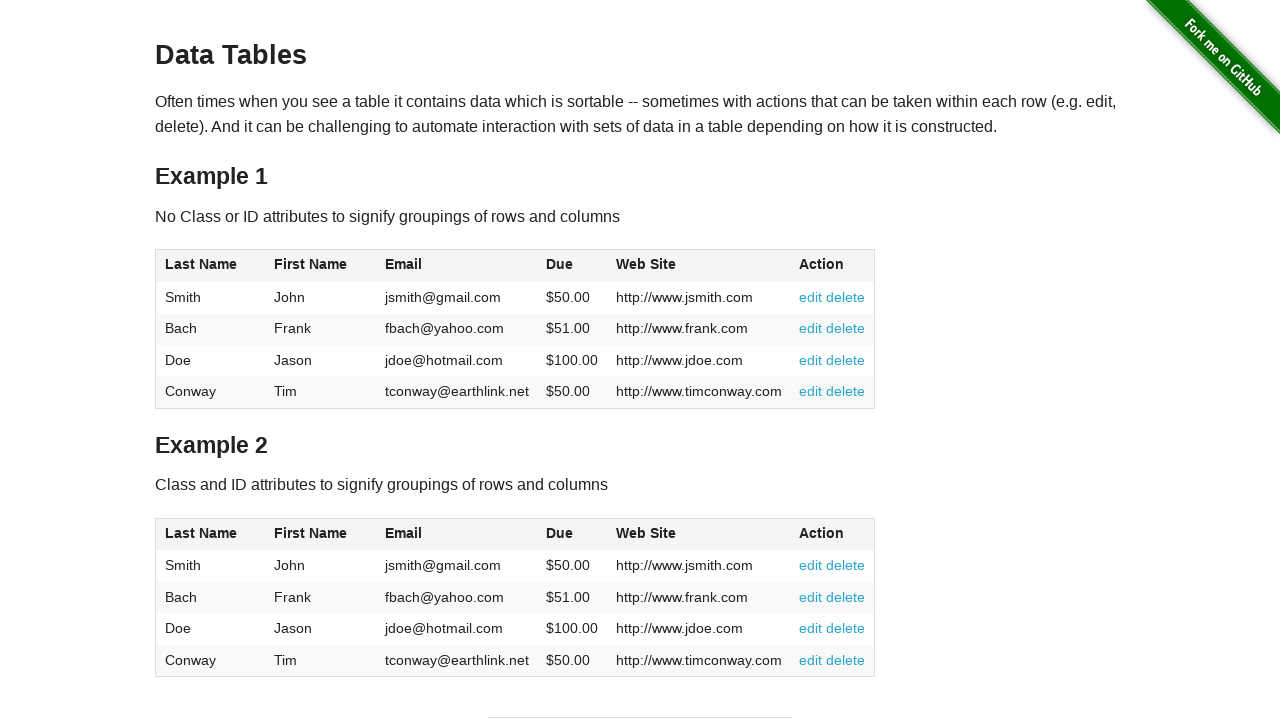

Clicked Due column header first time for ascending sort at (572, 266) on #table1 thead tr th:nth-of-type(4)
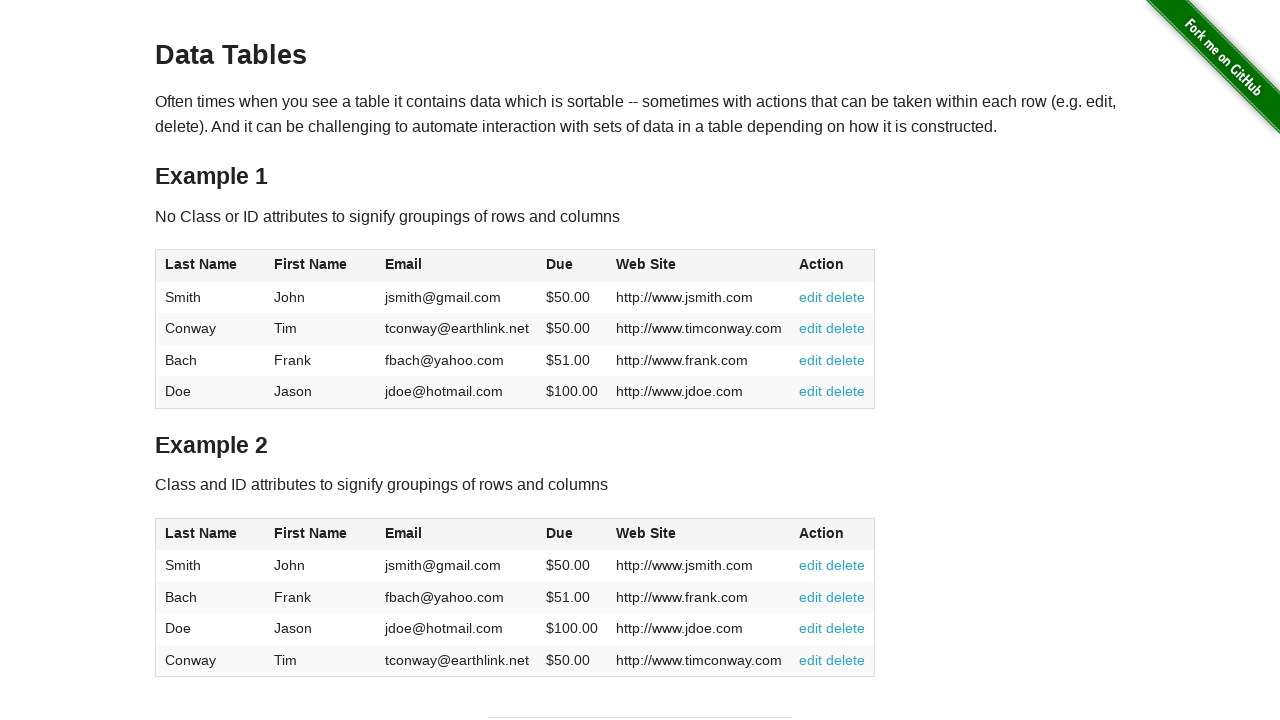

Clicked Due column header second time to sort descending at (572, 266) on #table1 thead tr th:nth-of-type(4)
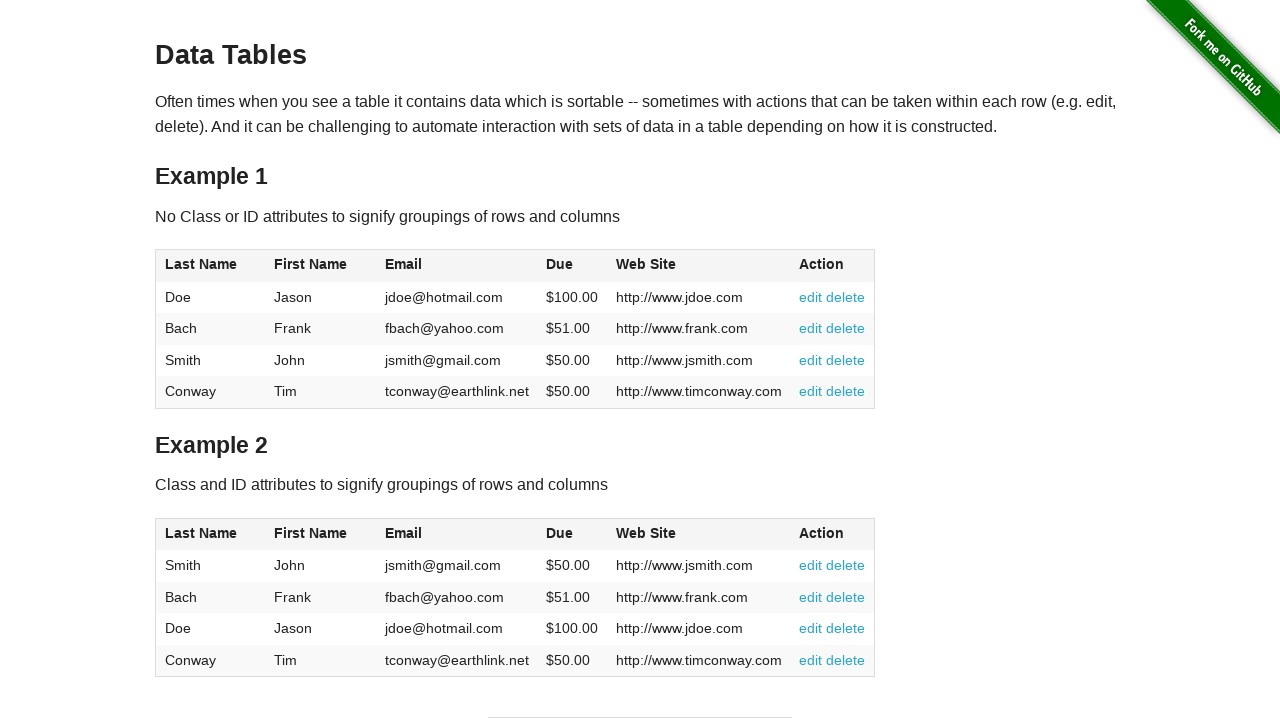

Table sorted in descending order by Due column
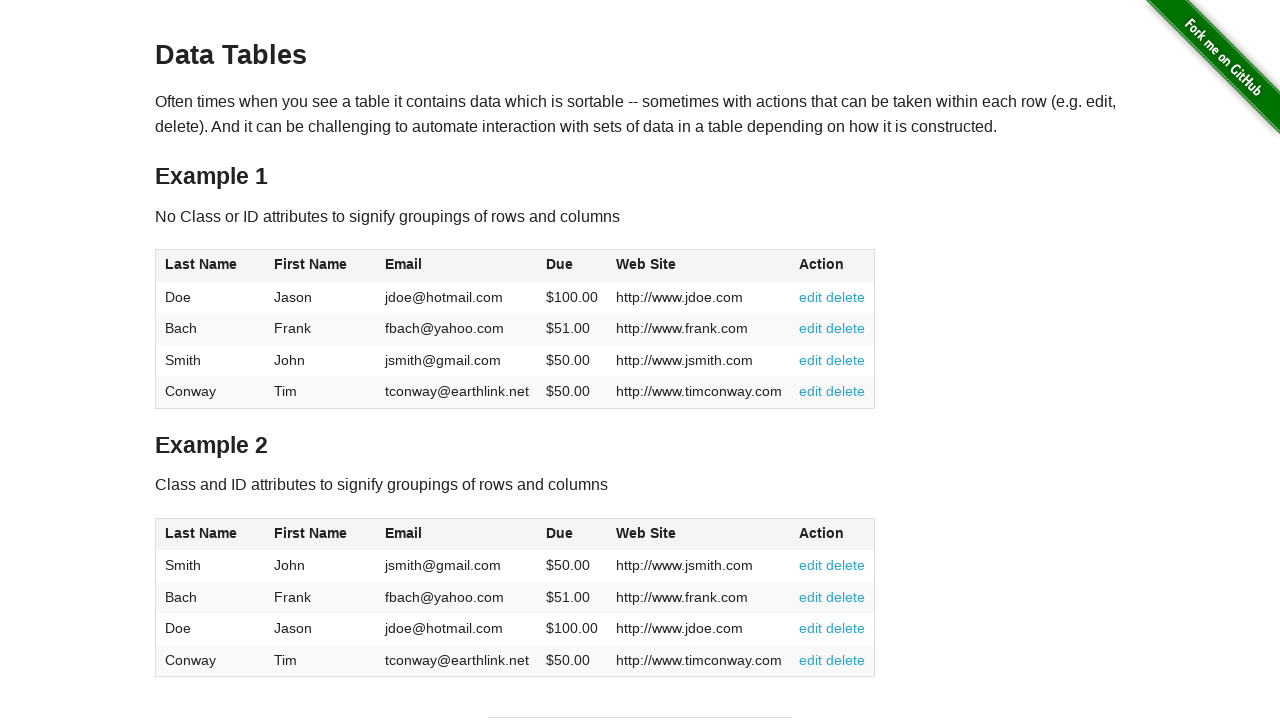

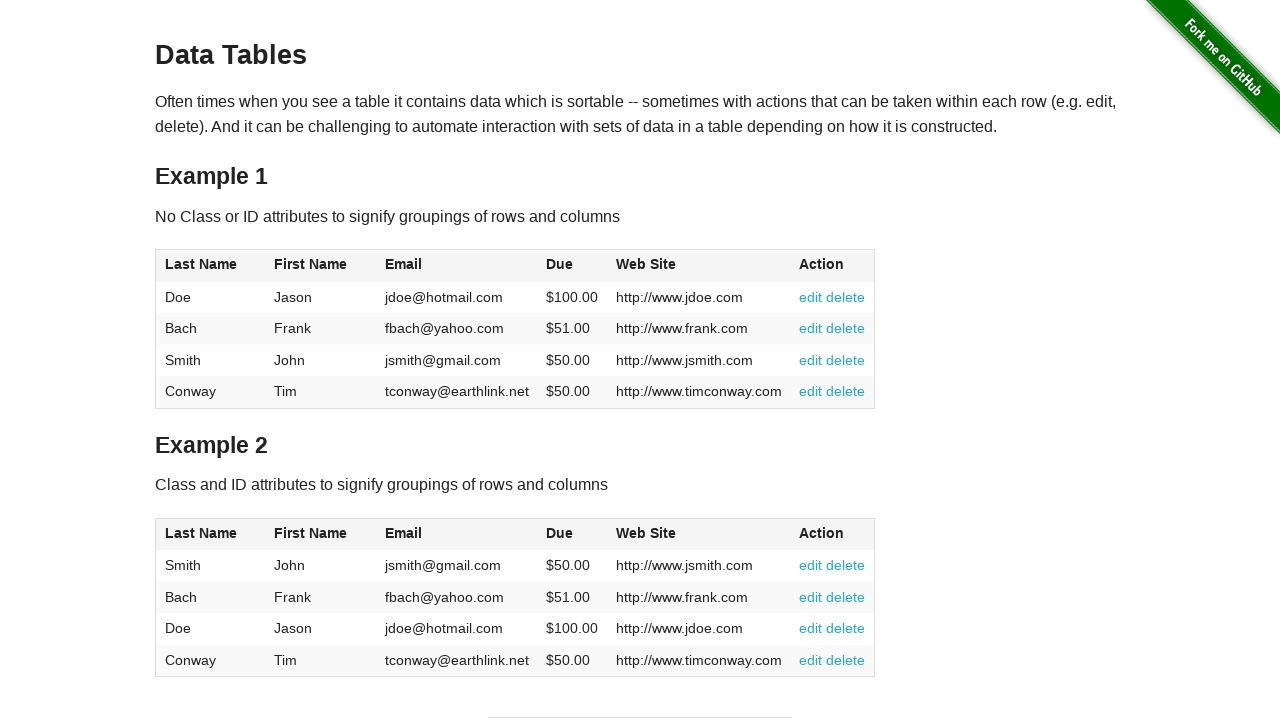